Tests the English to Hindi translation functionality by entering English text in the source textarea and clicking the translate button

Starting URL: https://www.easyhindityping.com/english-to-hindi-translation

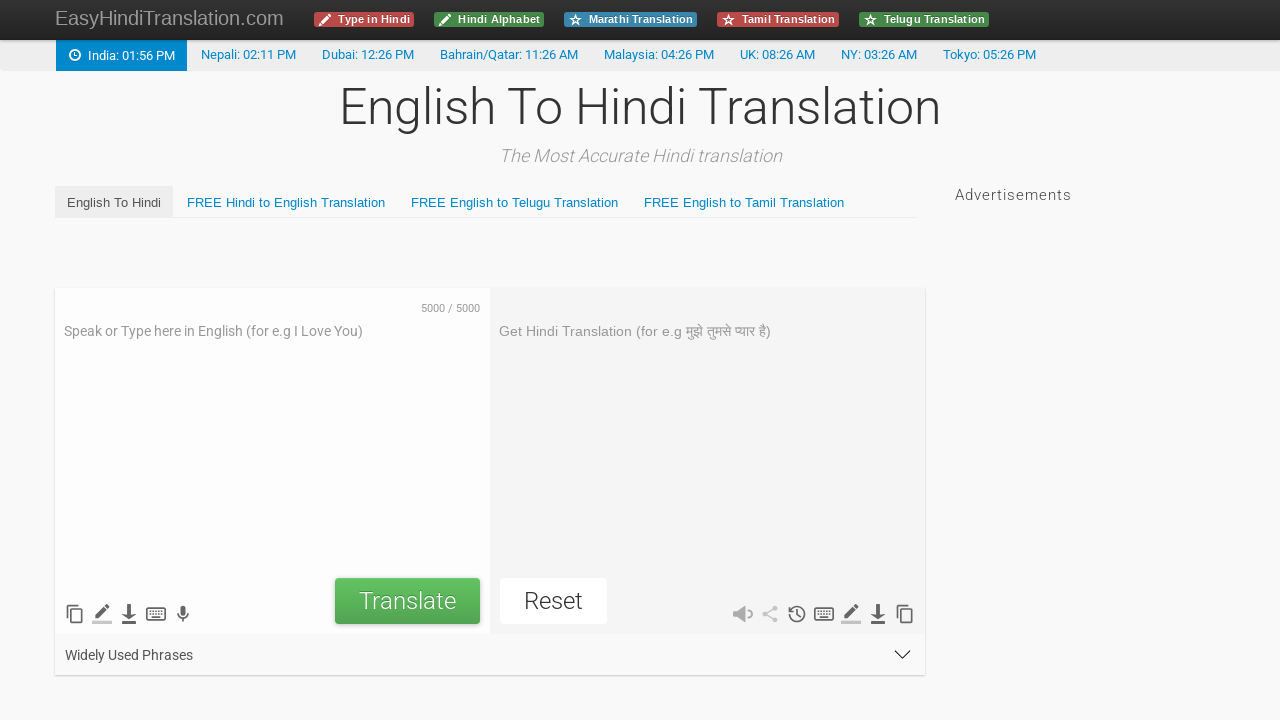

Cleared the source textarea on #SourceTextarea
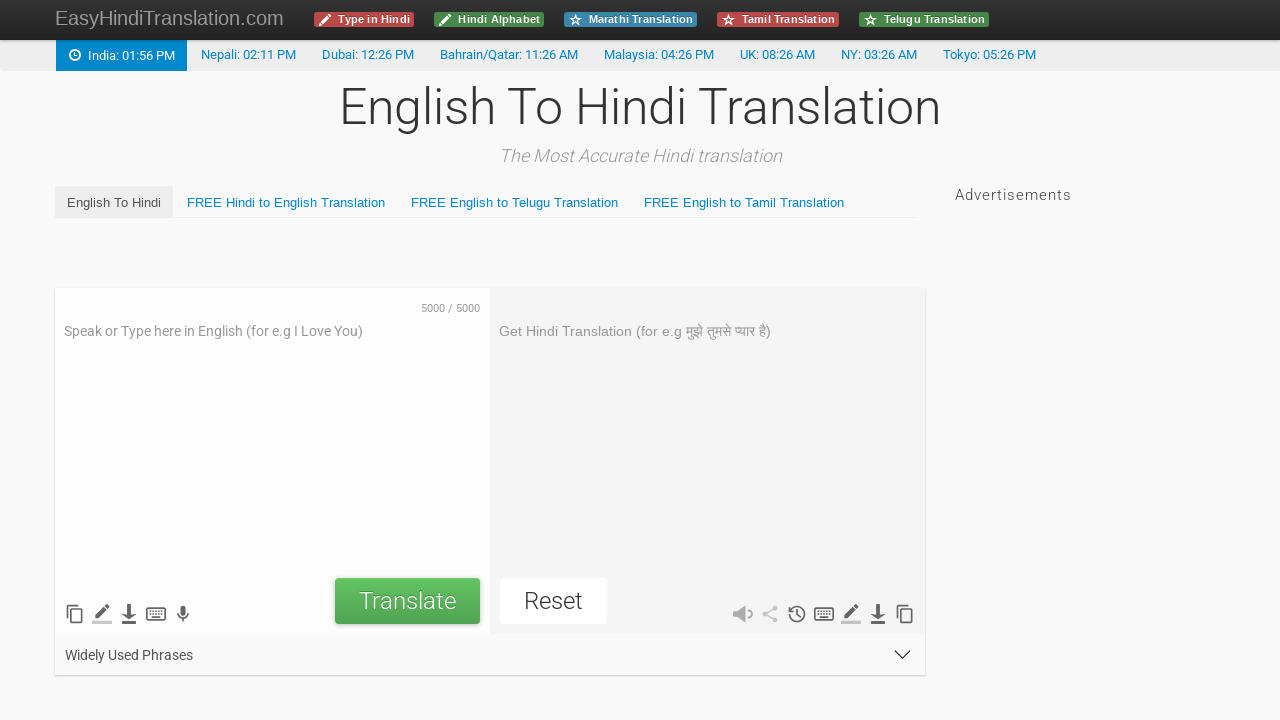

Entered English text 'Hello, how are you today?' in source textarea on #SourceTextarea
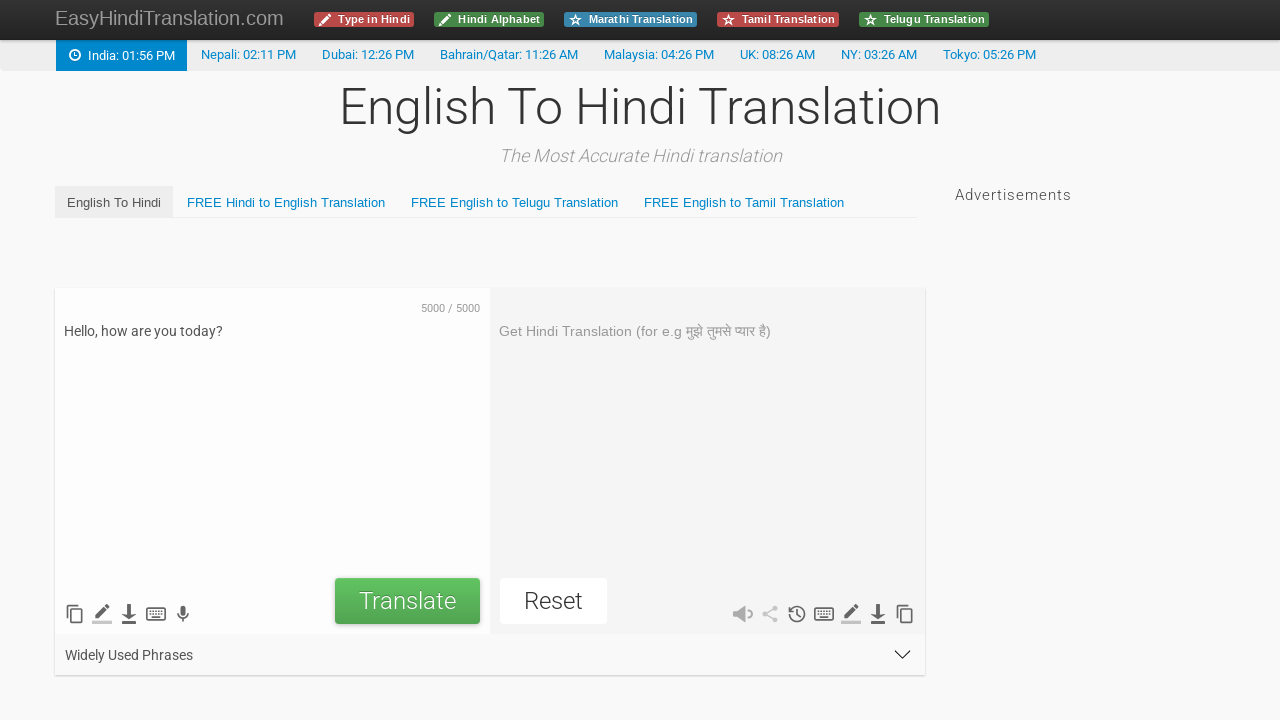

Clicked the translate button at (408, 601) on #SubmitTranslation
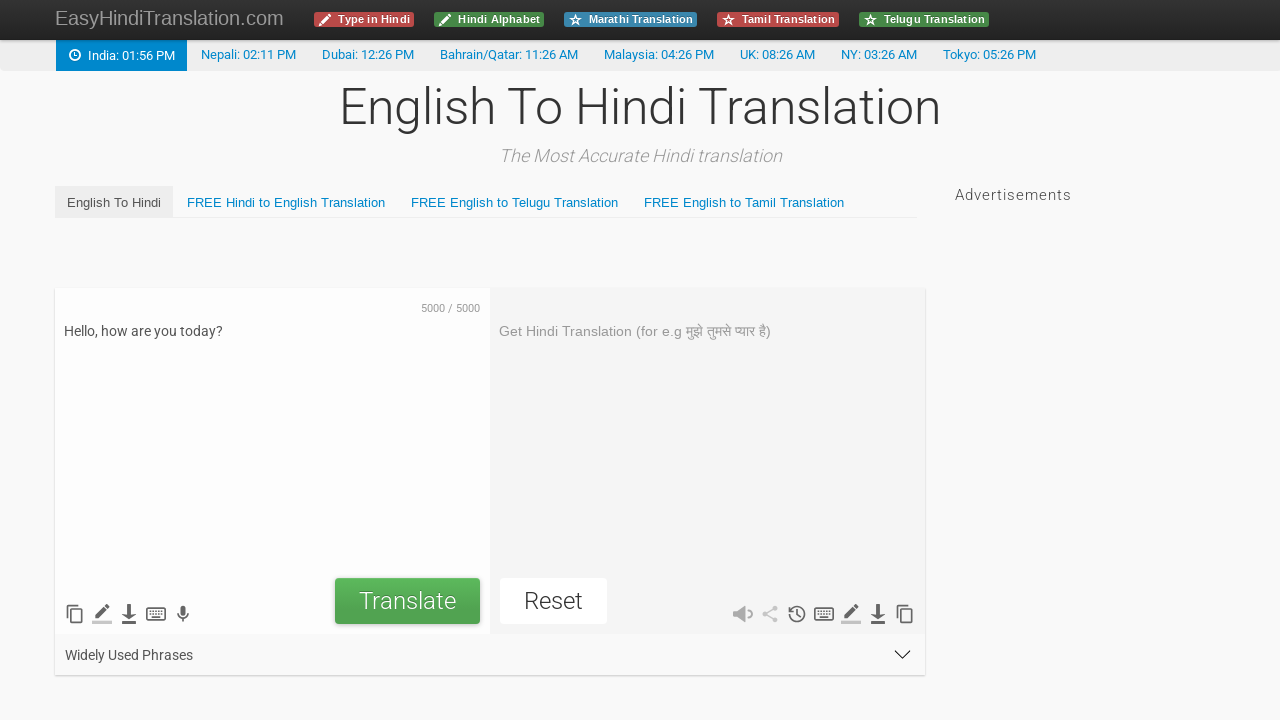

Target textarea selector became available
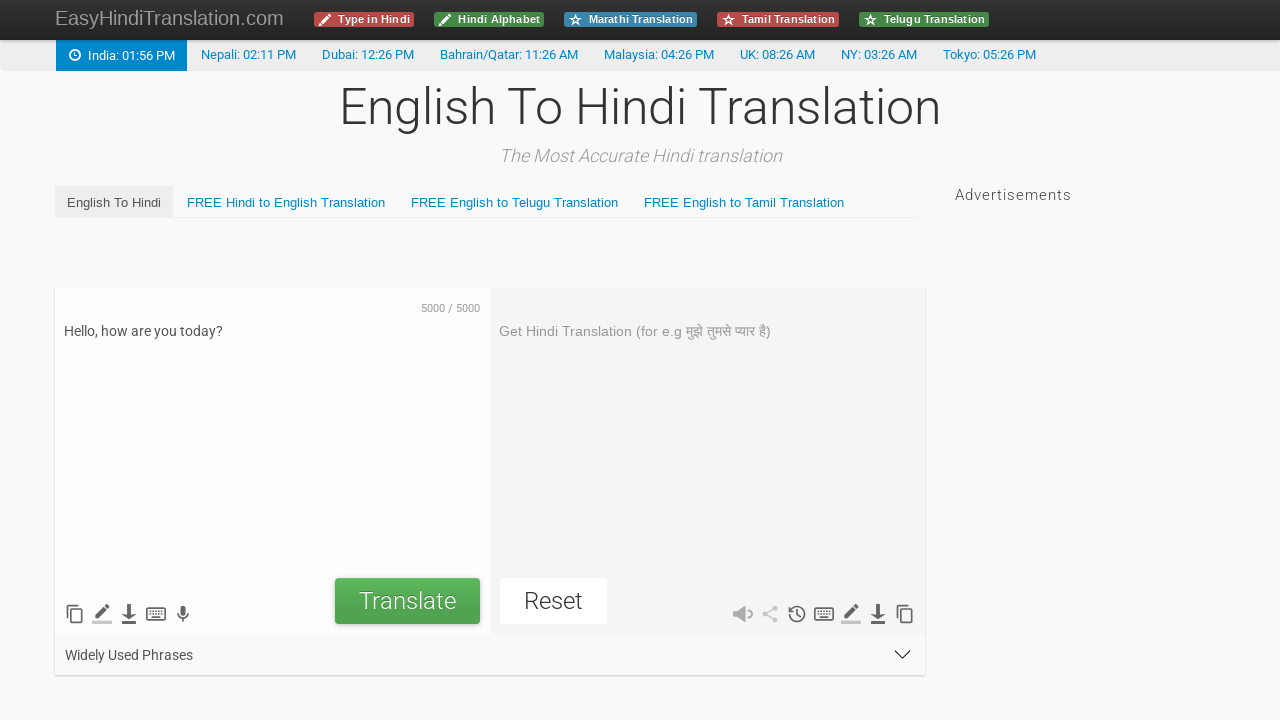

Waited 3 seconds for translation to complete
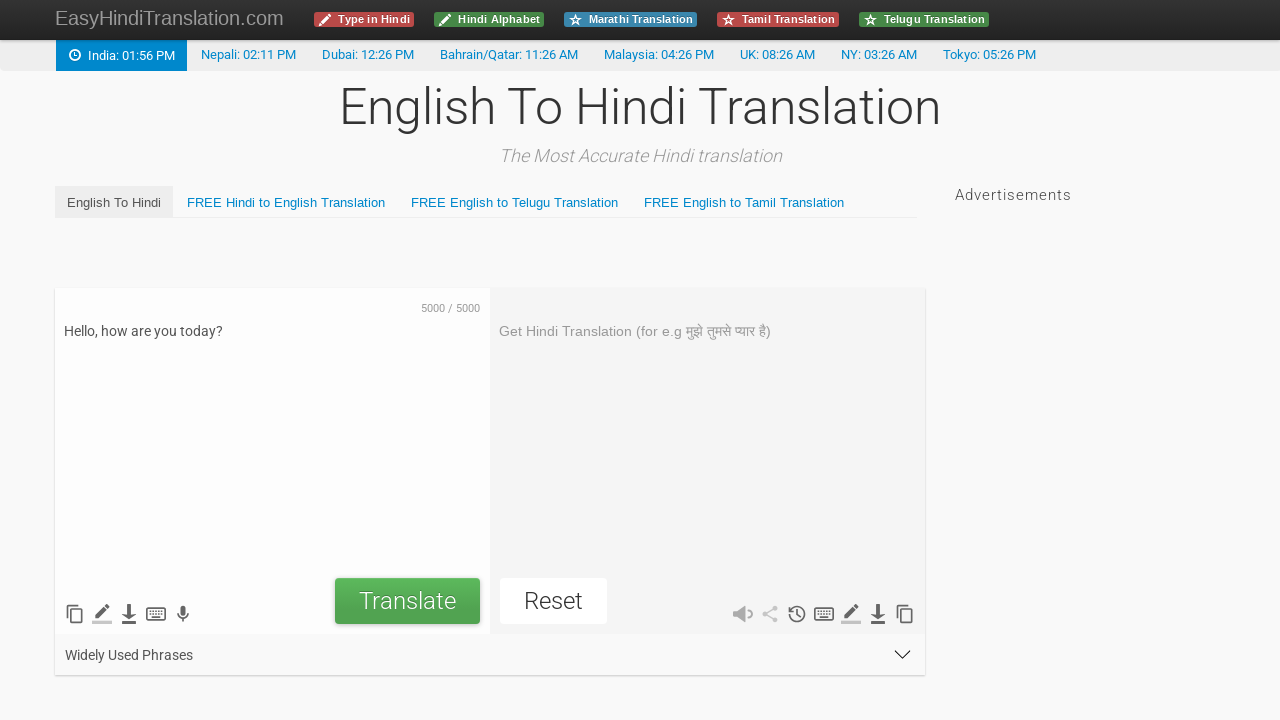

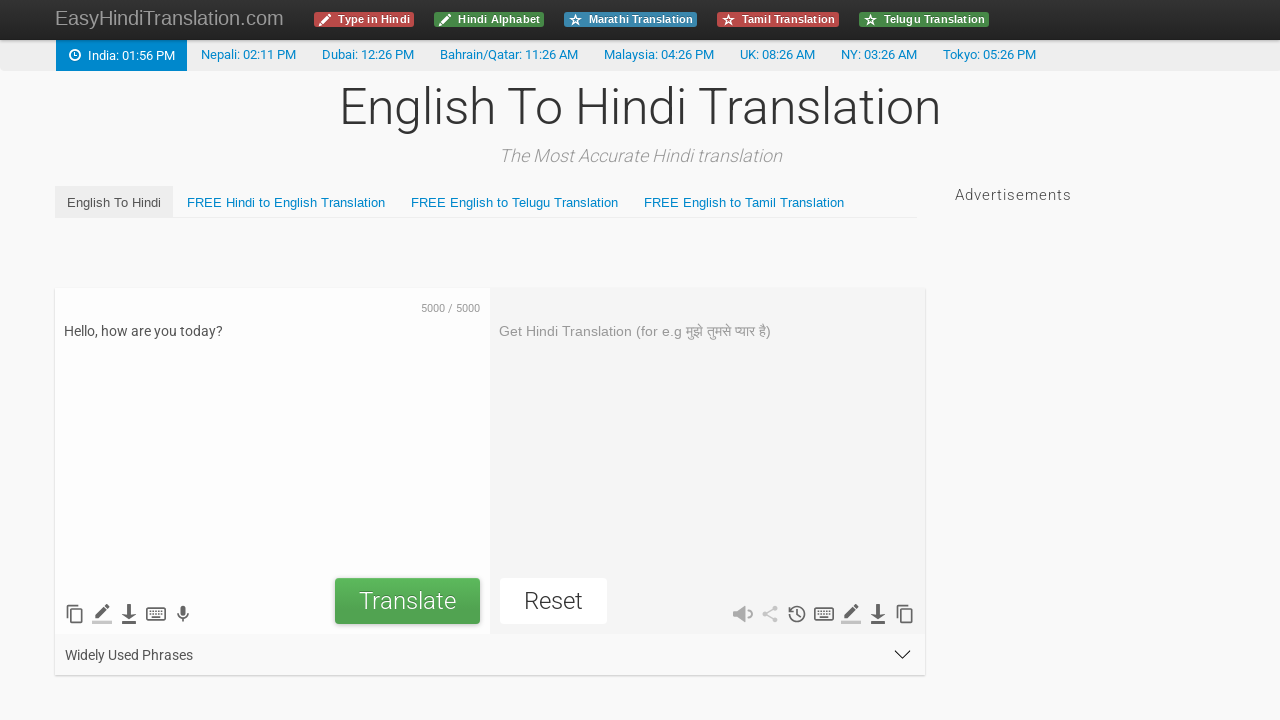